Tests browser navigation commands by navigating between two websites and using back/forward browser buttons

Starting URL: https://demo.nopcommerce.com/

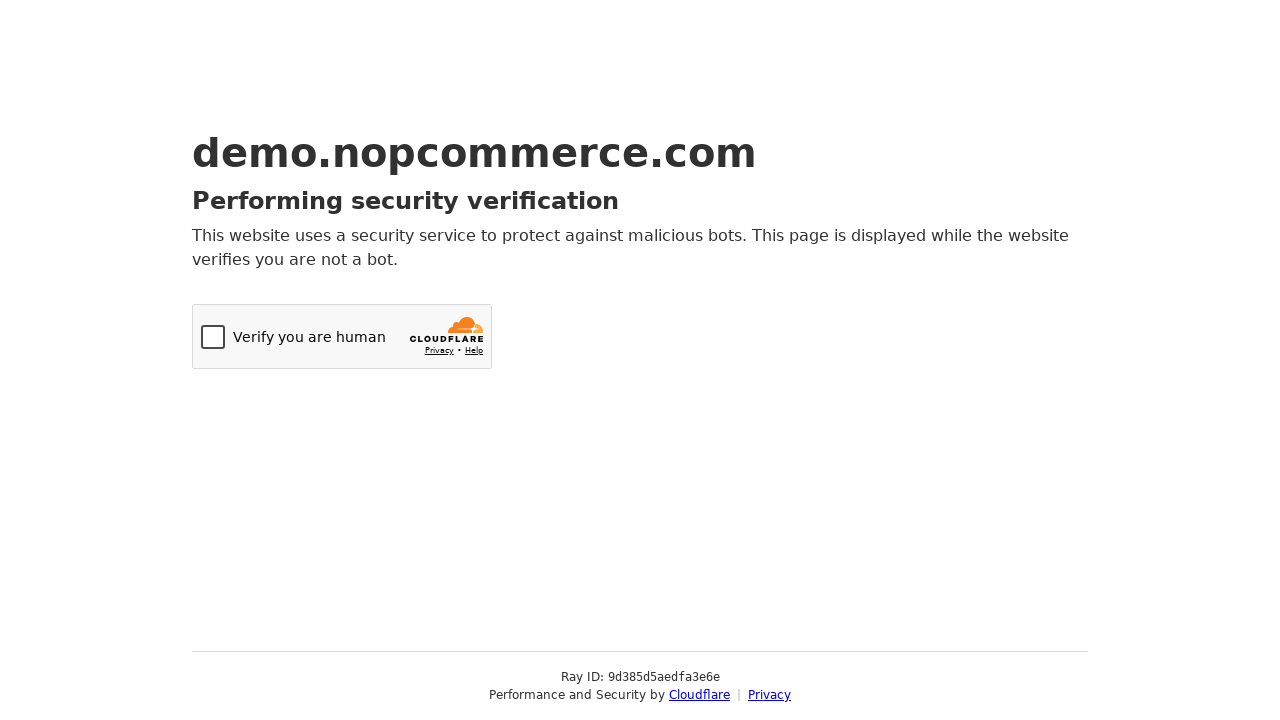

Navigated to OrangeHRM login page
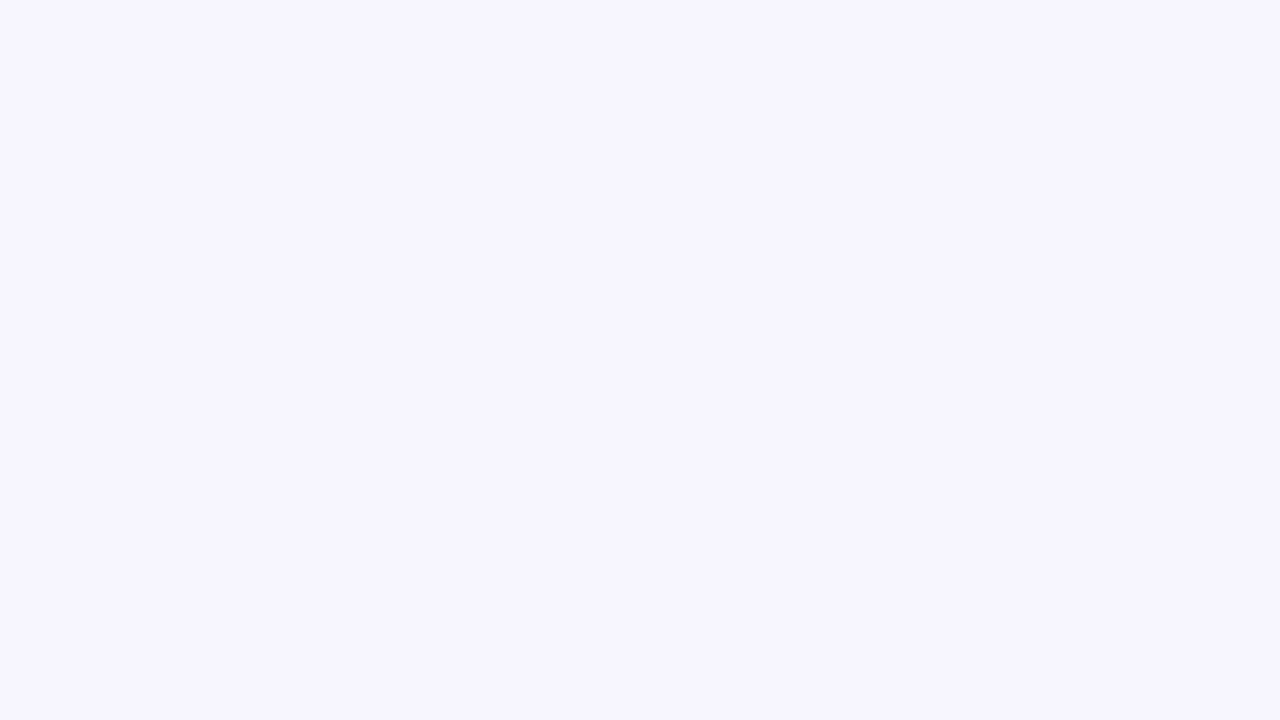

Clicked back button to return to previous page
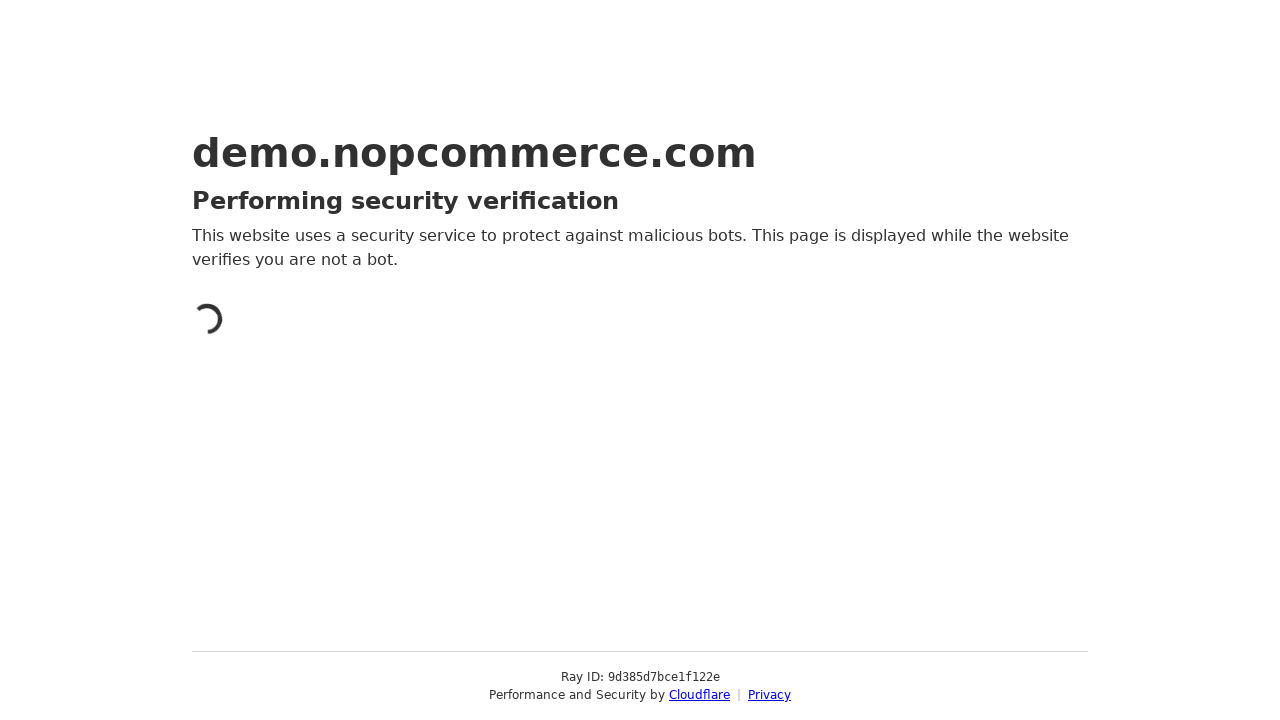

Verified navigation back to nopcommerce website
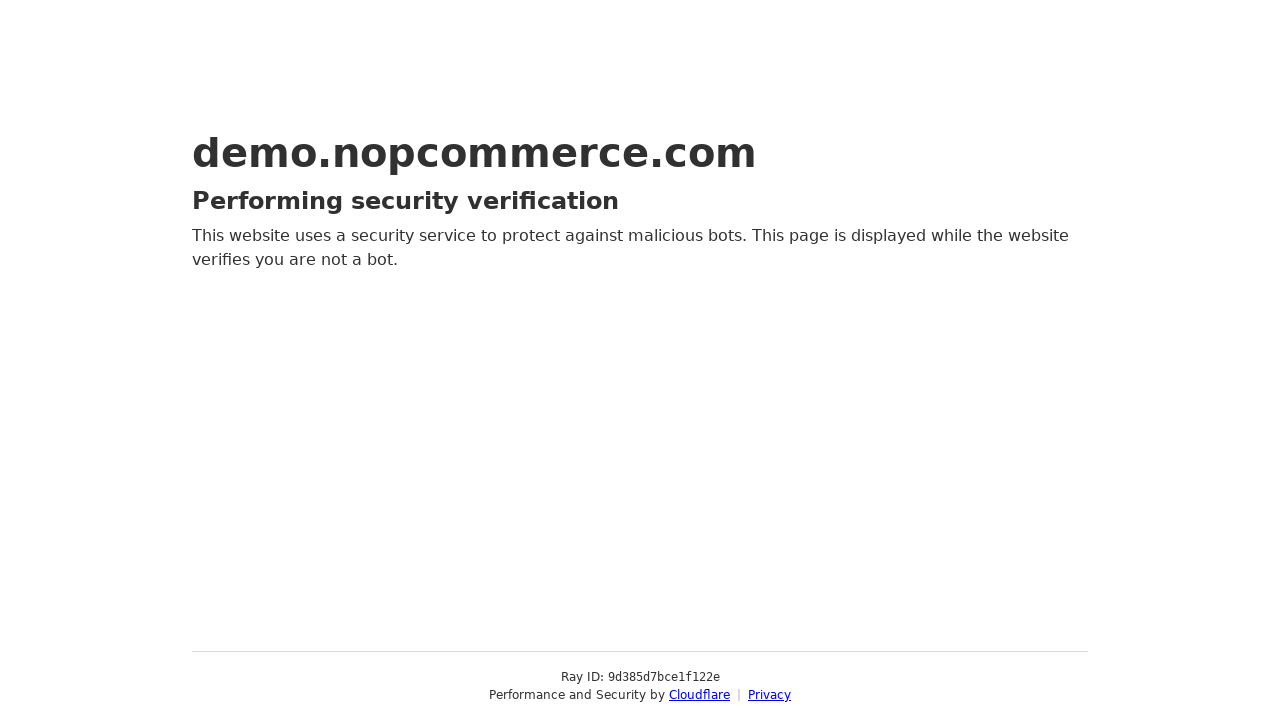

Clicked forward button to return to OrangeHRM page
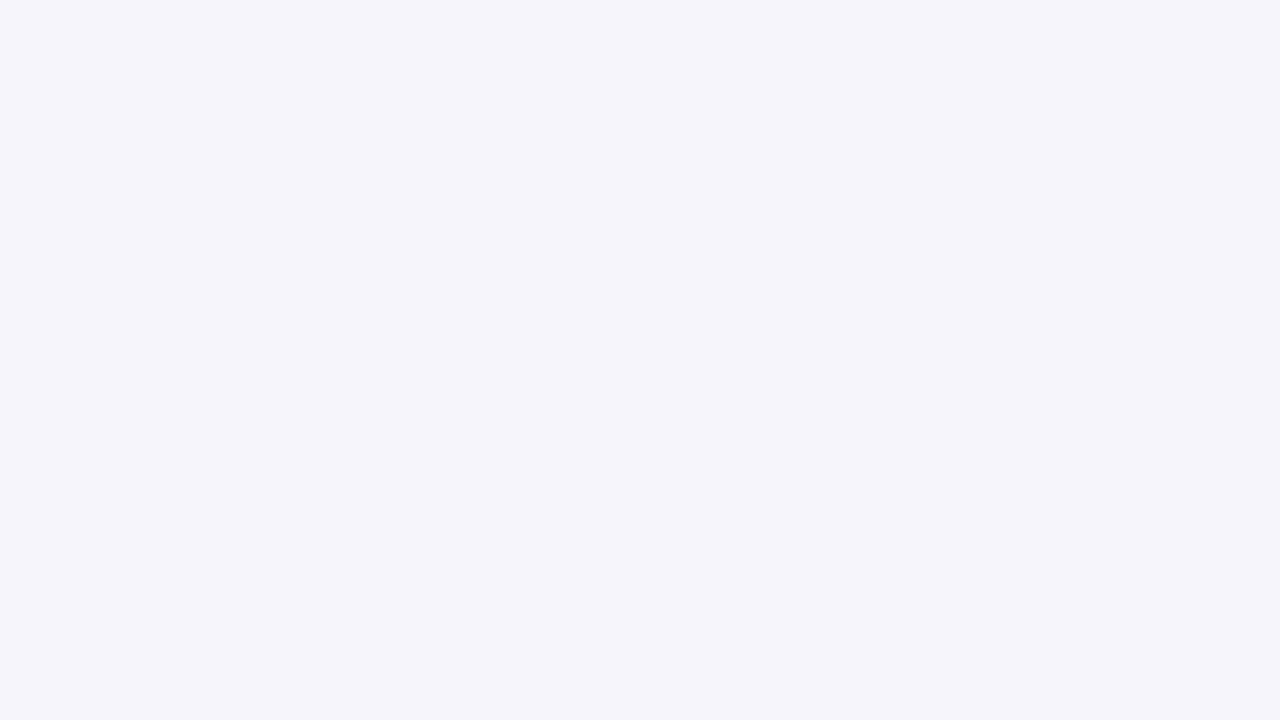

Verified navigation forward to orangehrmlive website
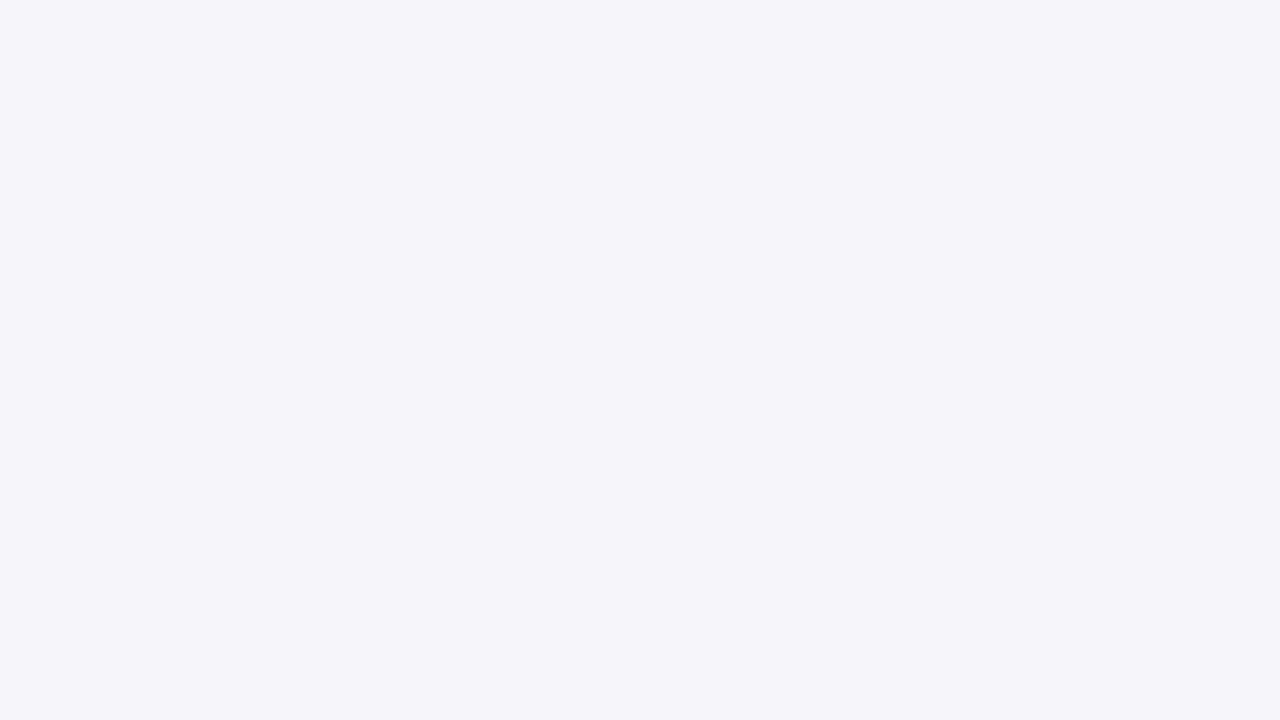

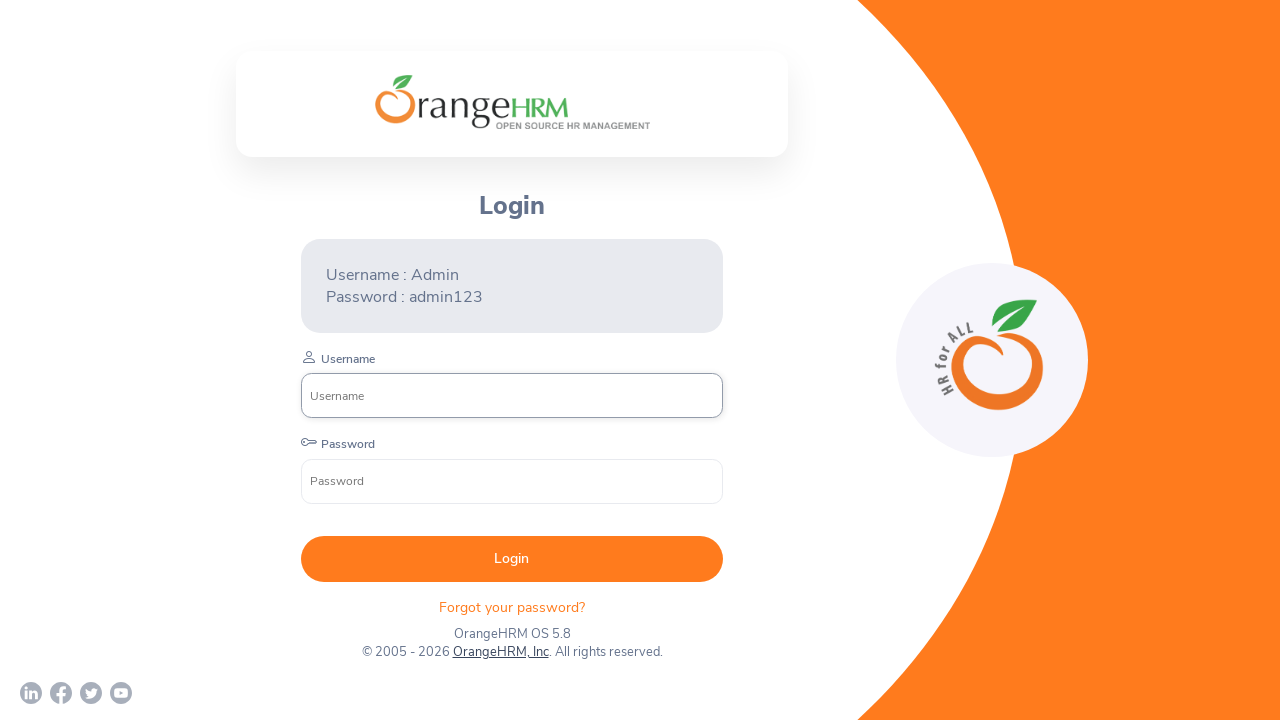